Tests that the Playwright homepage has "Playwright" in the title and clicks the "Get Started" link to navigate to the intro page

Starting URL: https://playwright.dev/

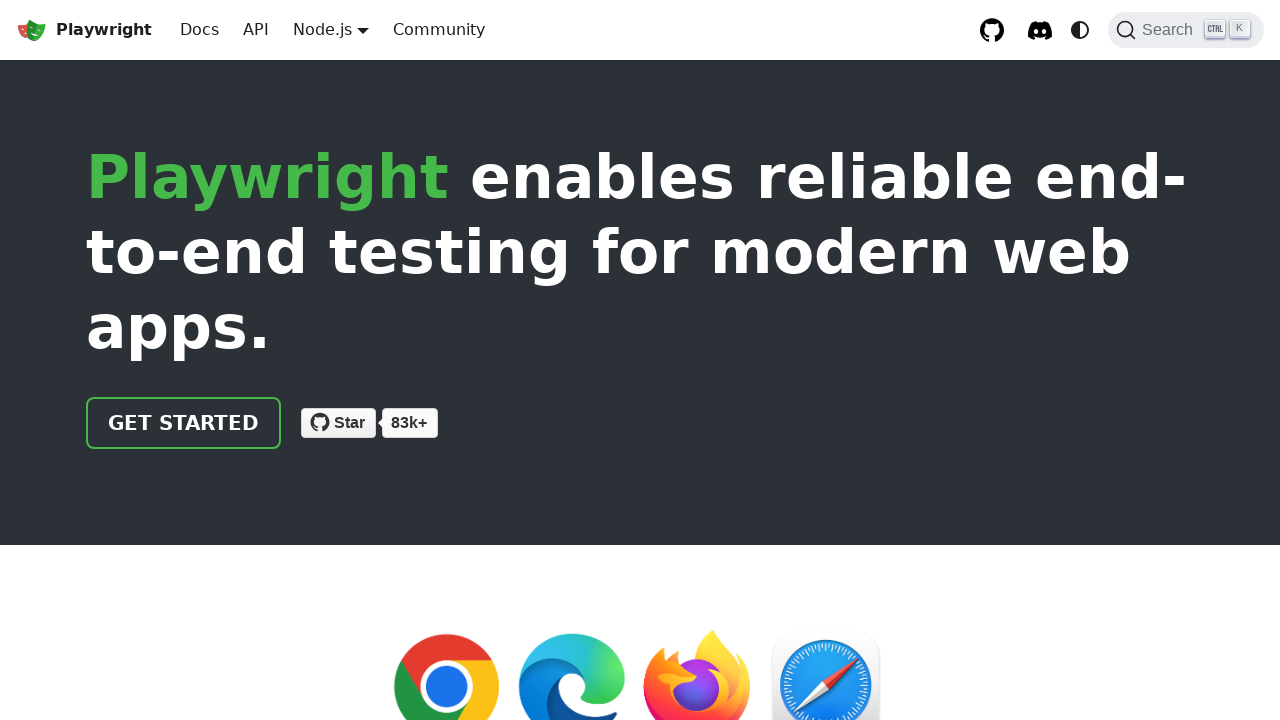

Verified that page title contains 'Playwright'
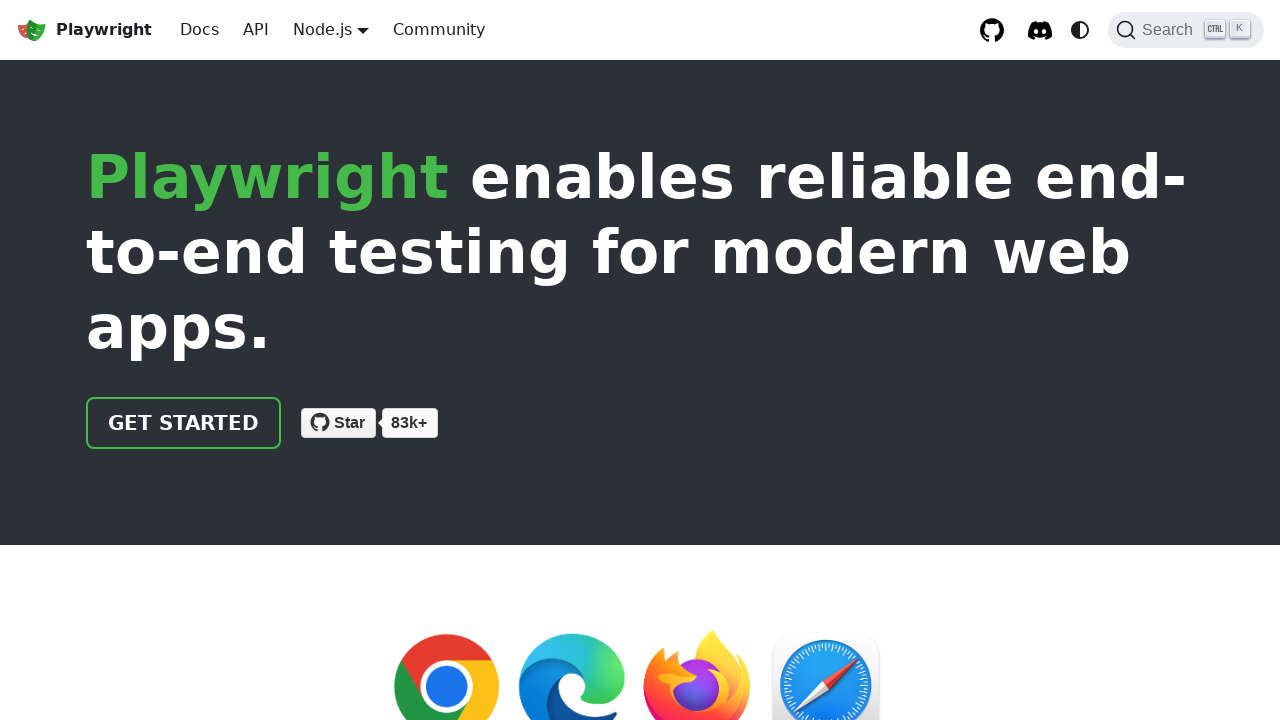

Located 'Get Started' link on the page
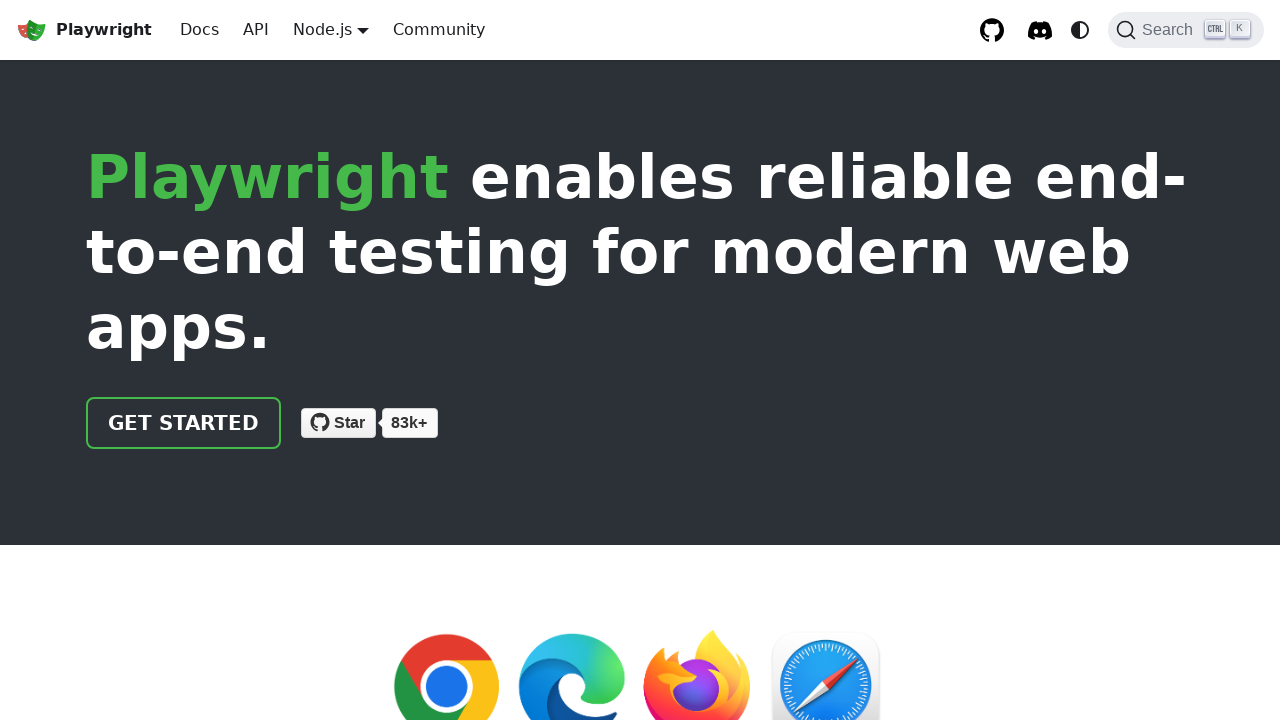

Verified 'Get Started' link has correct href attribute '/docs/intro'
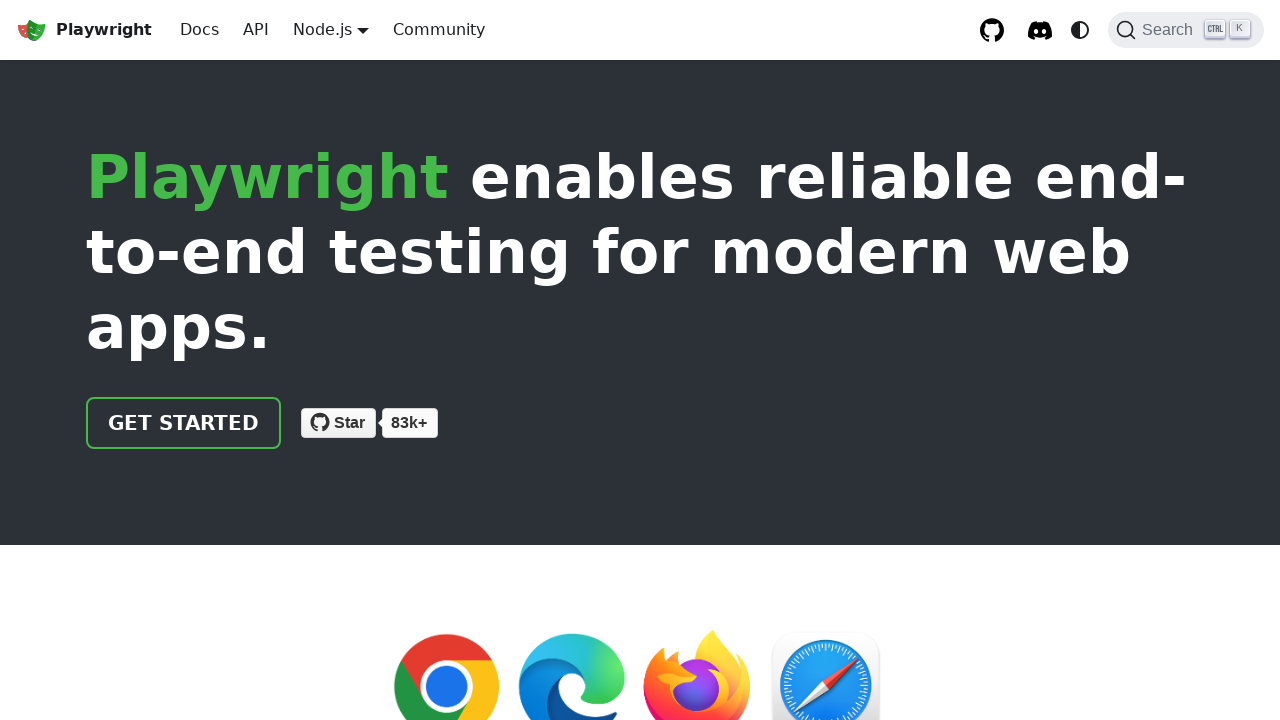

Clicked 'Get Started' link to navigate to intro page at (184, 423) on text=Get Started
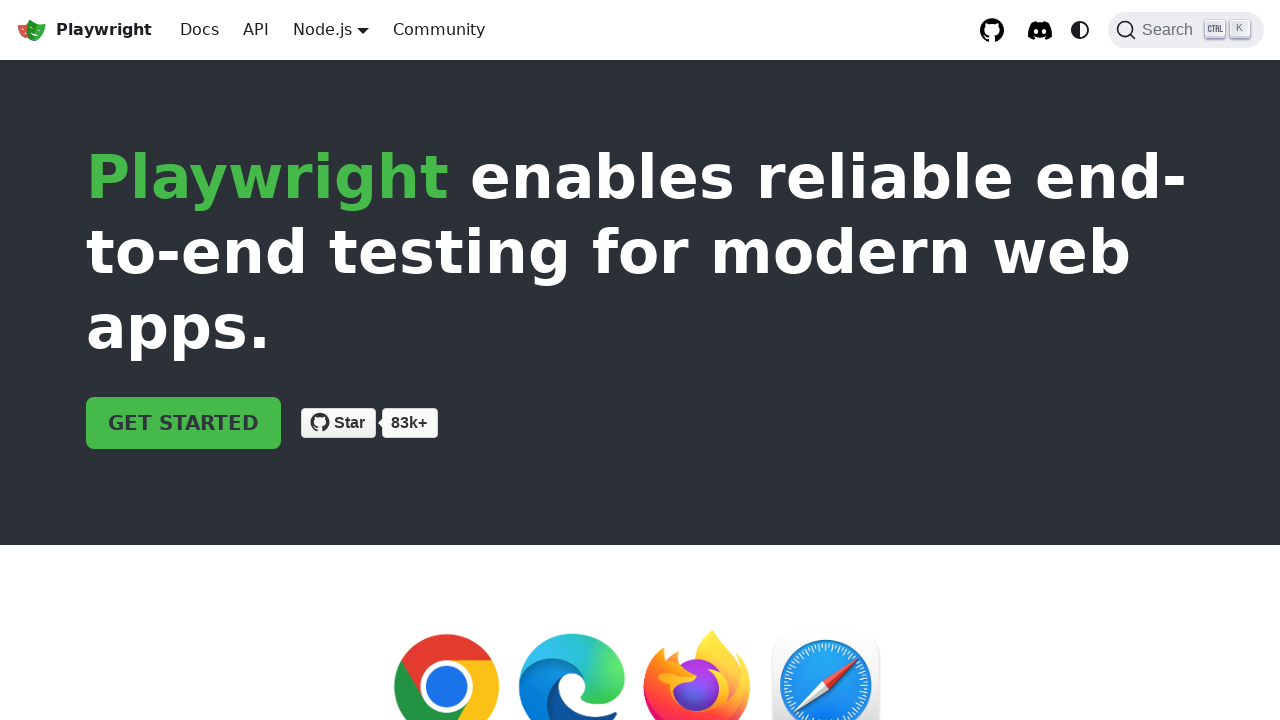

Verified that URL contains 'intro' after navigation
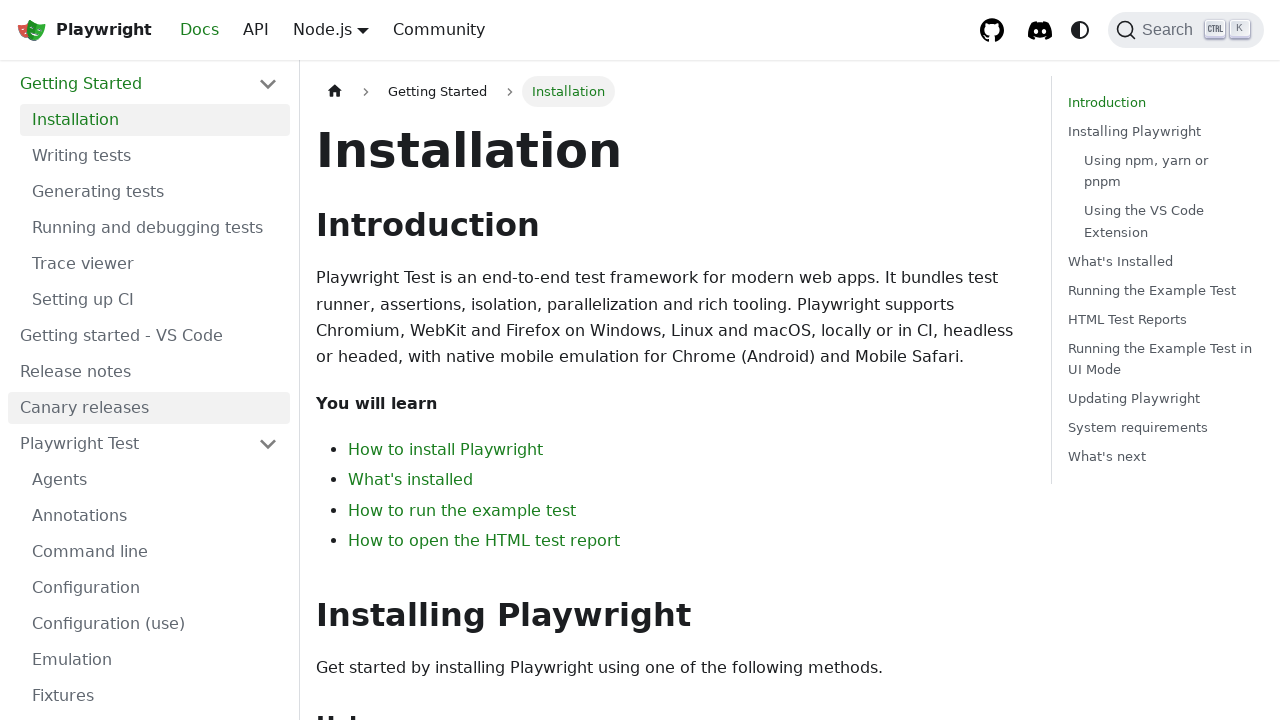

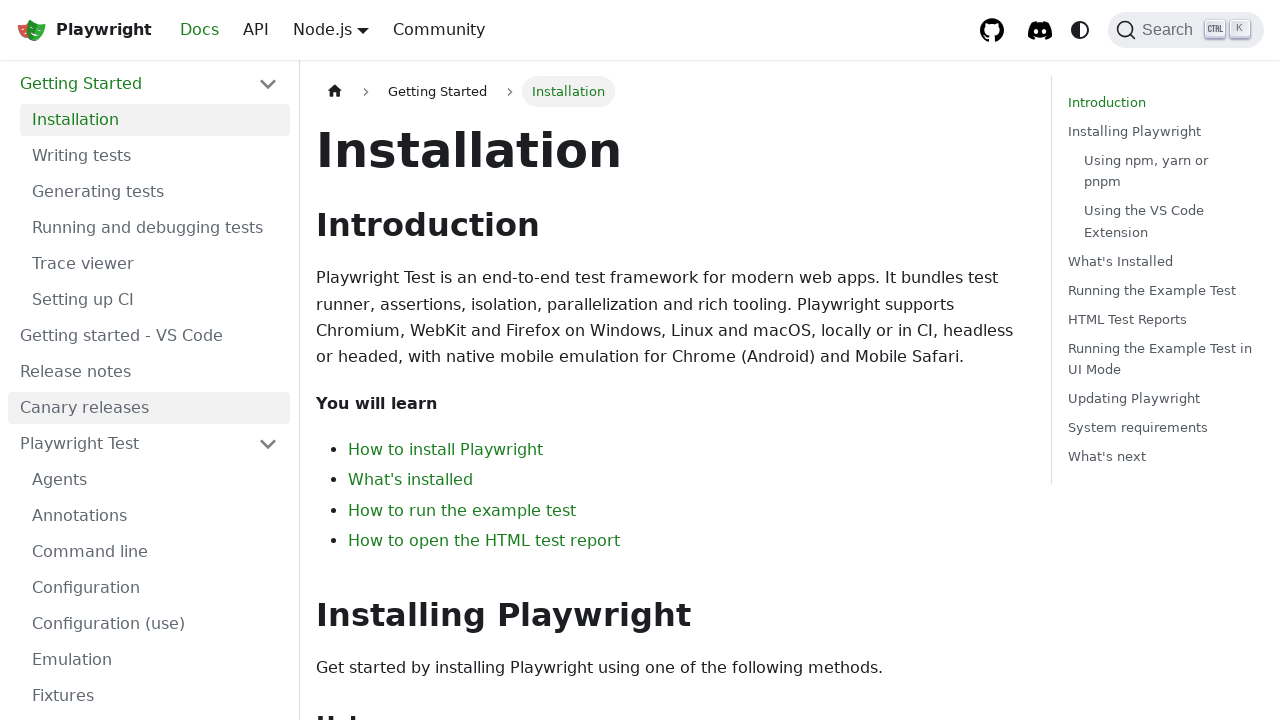